Tests clicking on a slow-loading element relying on default timeout behavior after AJAX request.

Starting URL: http://www.uitestingplayground.com/ajax

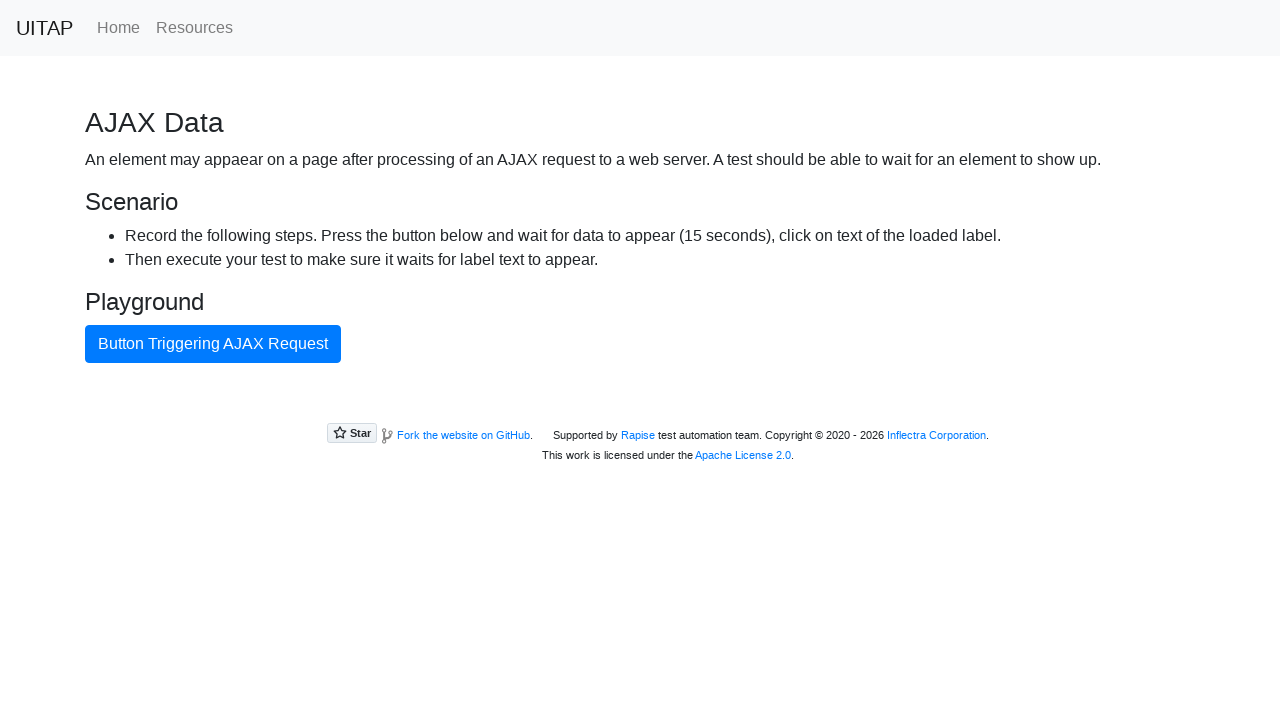

Clicked button to trigger AJAX request at (213, 344) on internal:text="Button Triggering AJAX Request"i
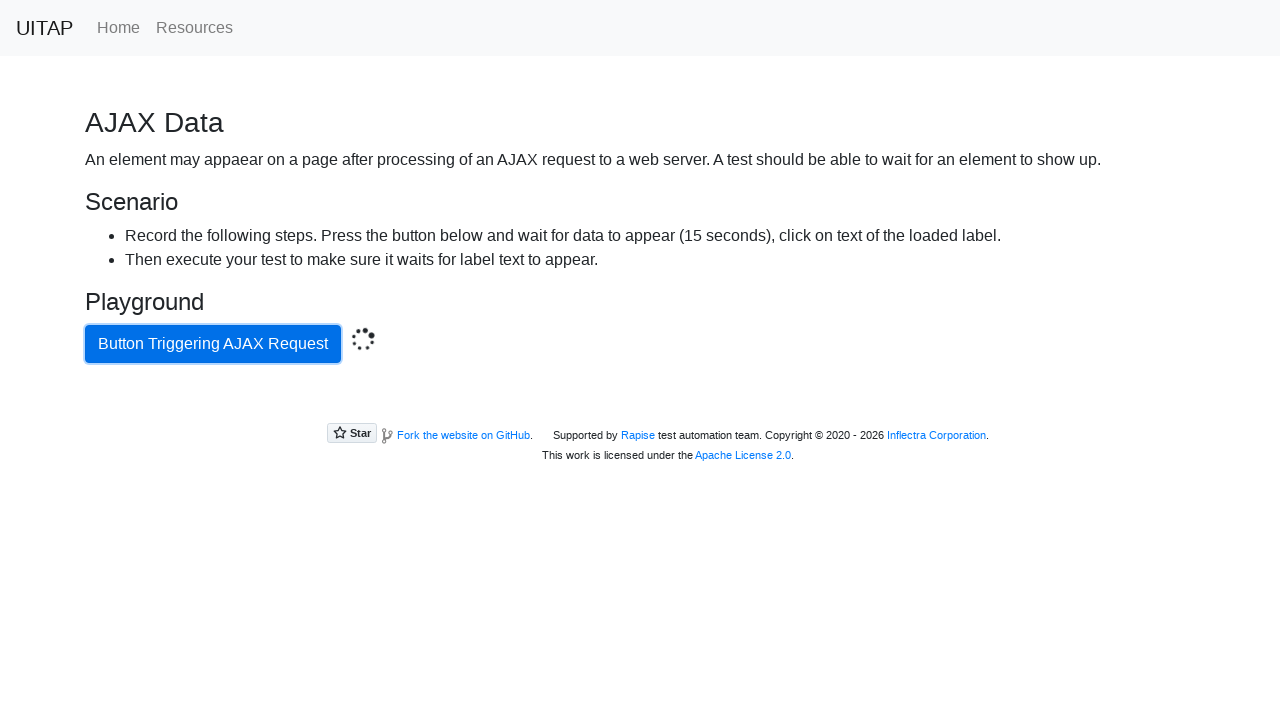

Clicked success message after AJAX request completed at (640, 405) on .bg-success
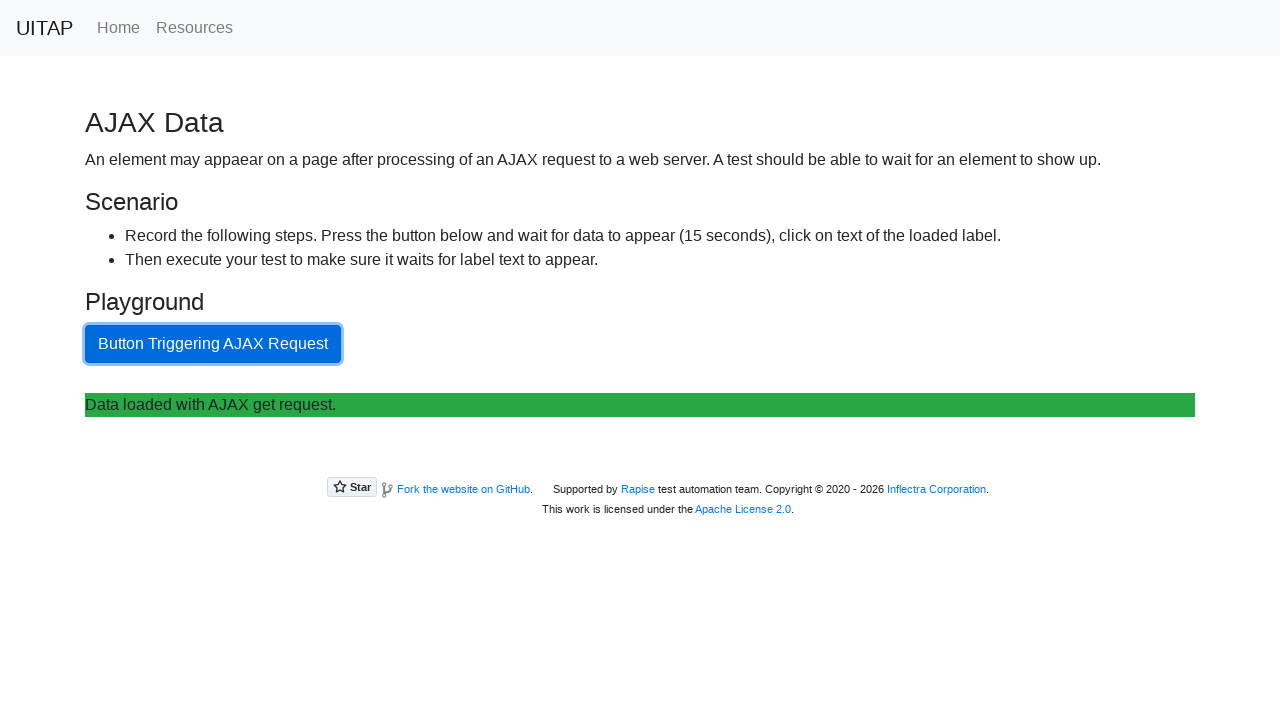

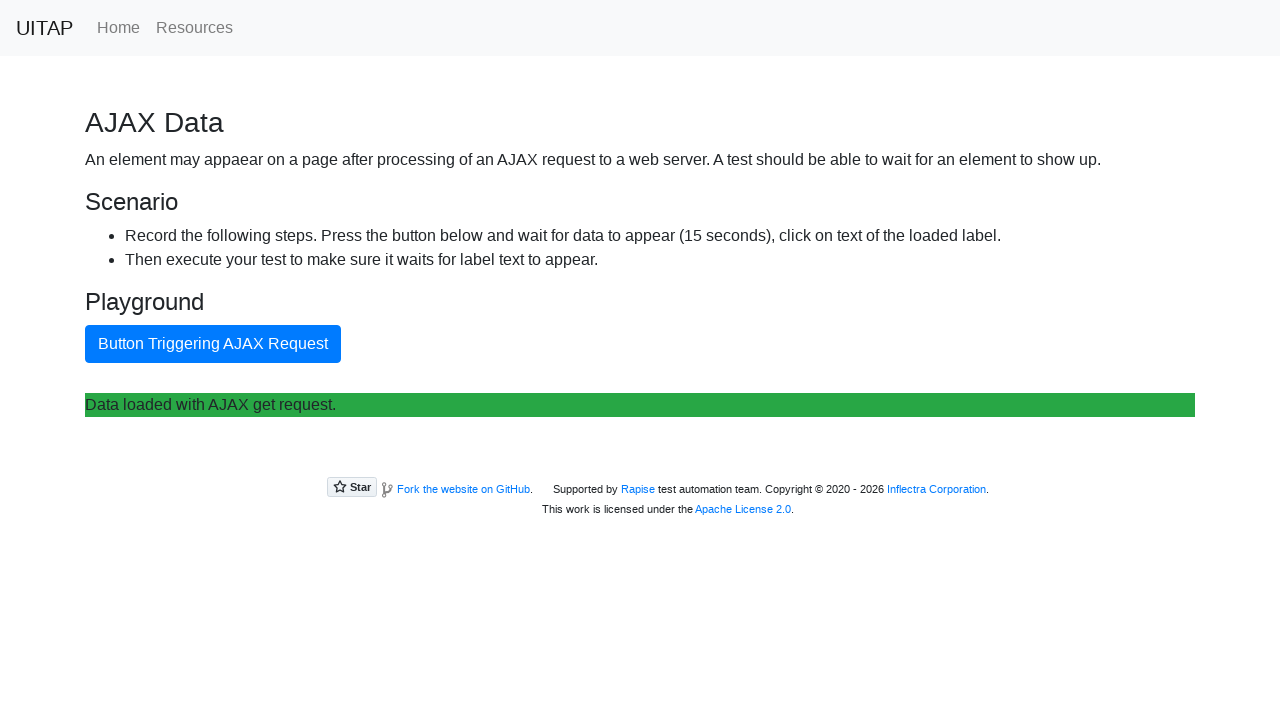